Tests checkbox functionality by checking the first checkbox if unchecked and unchecking the second checkbox if checked

Starting URL: http://the-internet.herokuapp.com/checkboxes

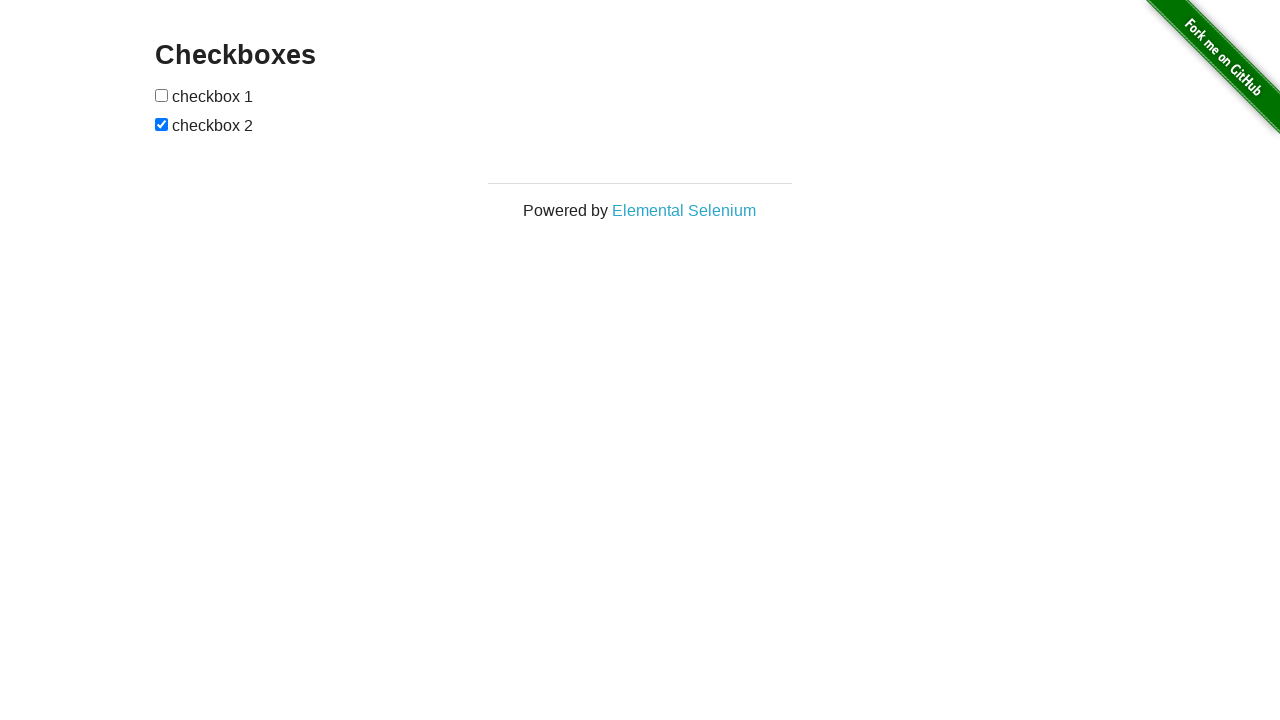

Located all checkboxes on the page
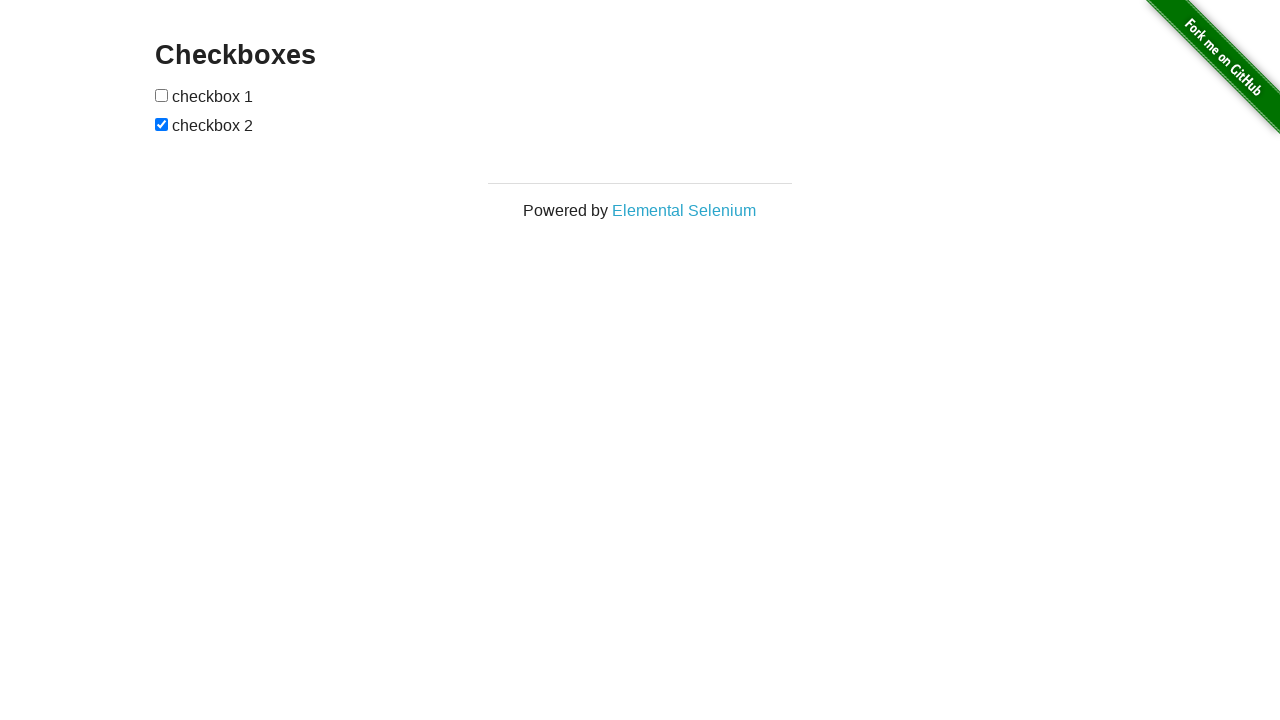

Located first checkbox
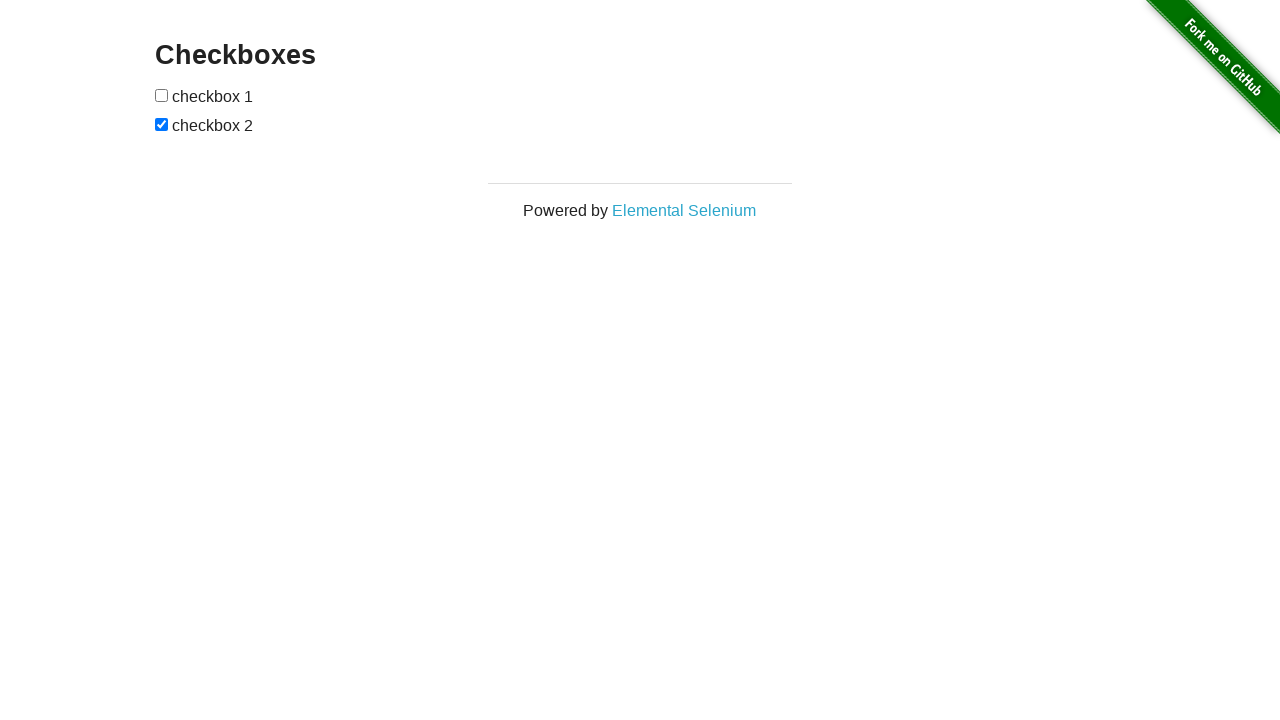

First checkbox is currently unchecked
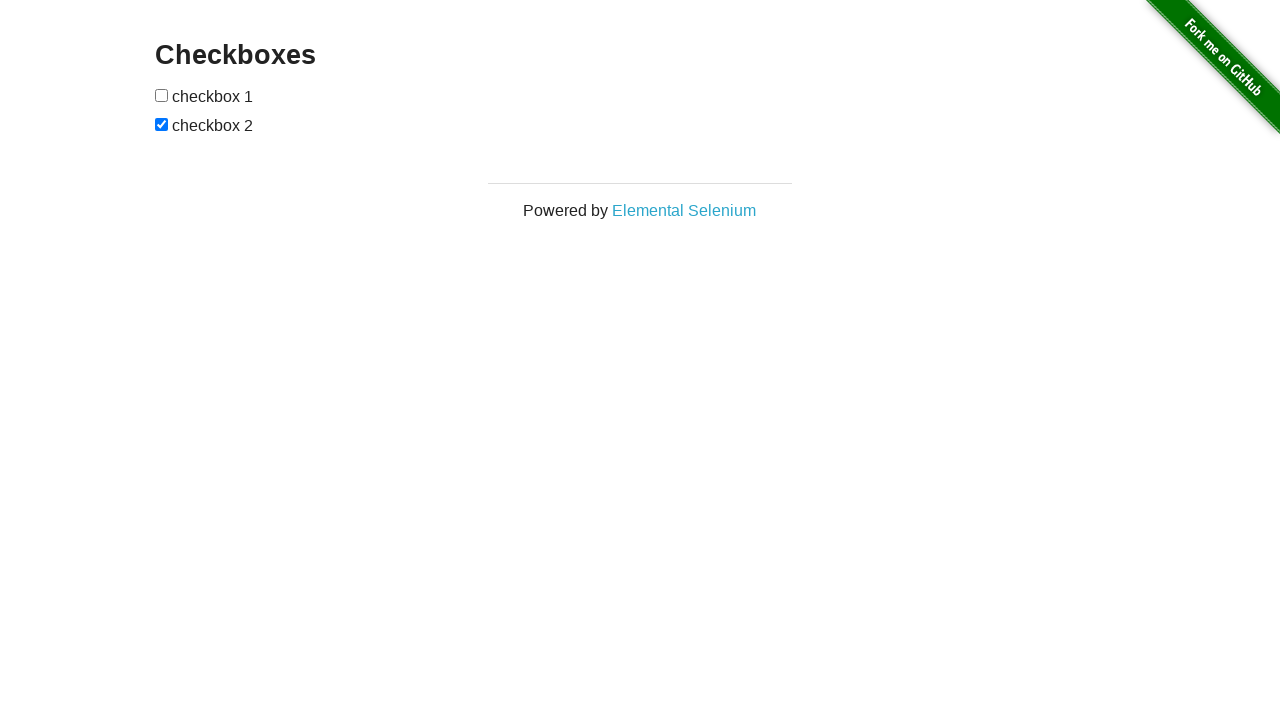

Clicked to check the first checkbox at (162, 95) on [type=checkbox] >> nth=0
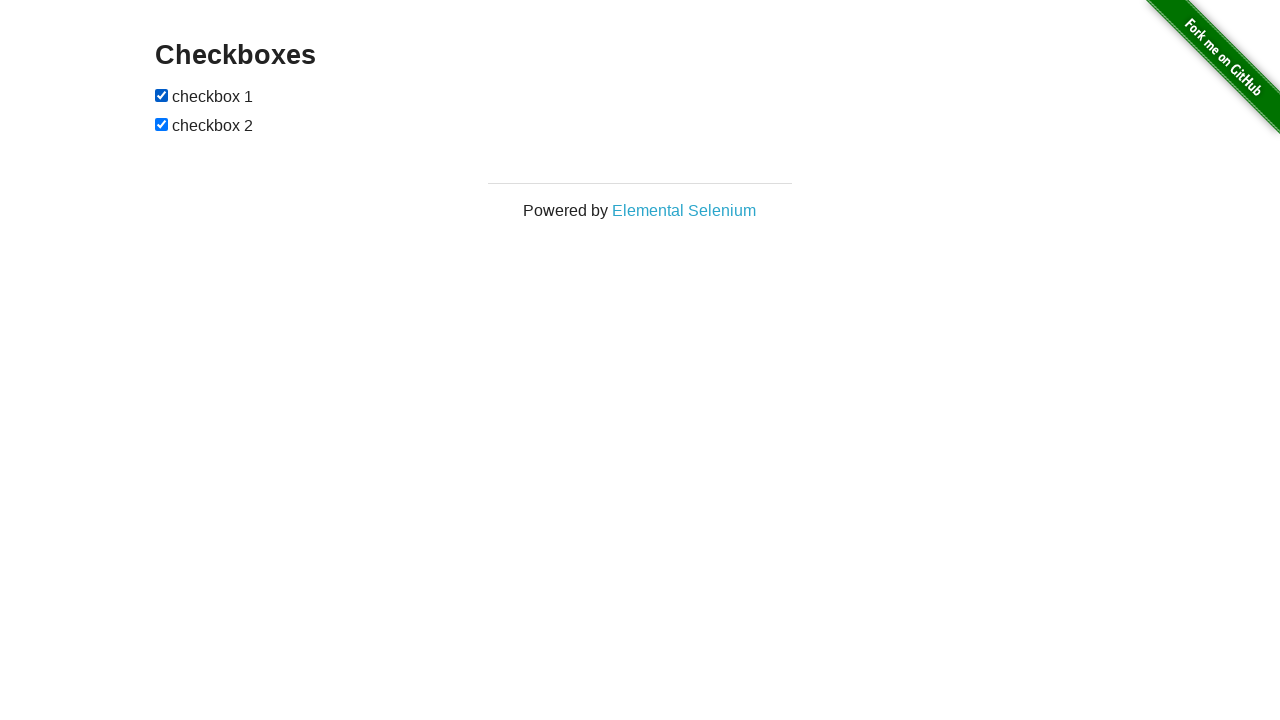

Located second checkbox
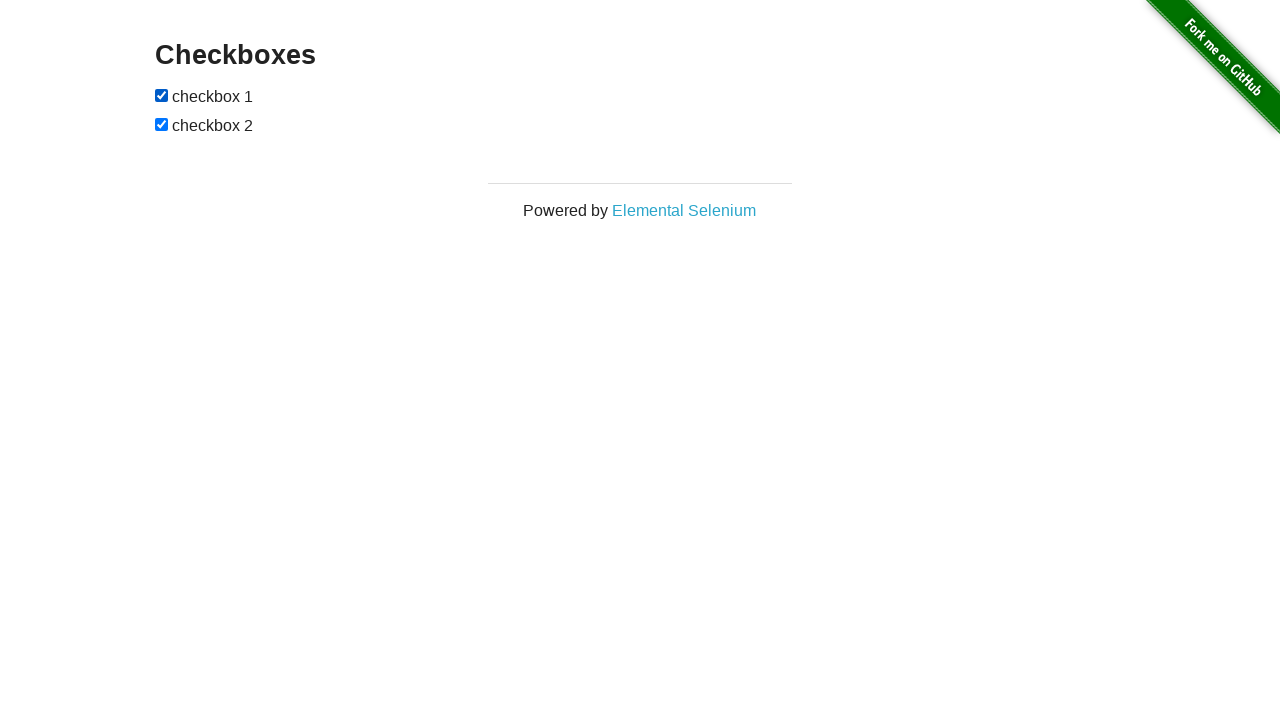

Second checkbox is currently checked
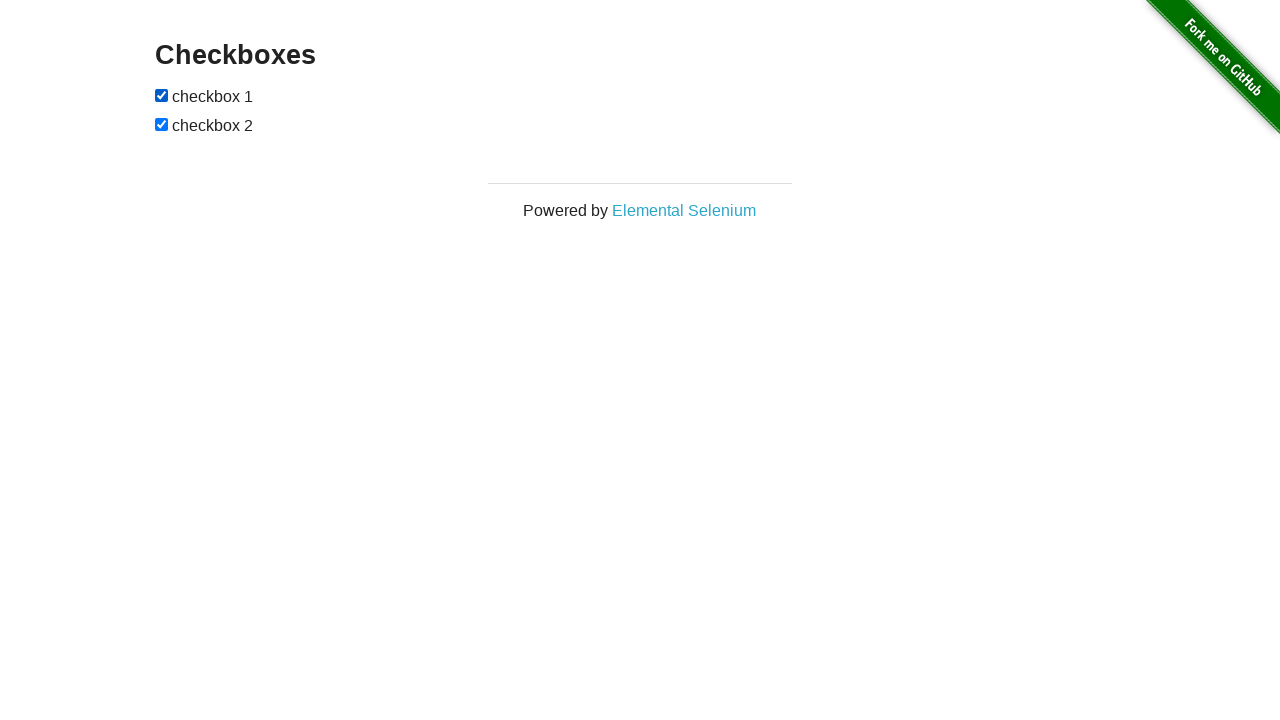

Clicked to uncheck the second checkbox at (162, 124) on [type=checkbox] >> nth=1
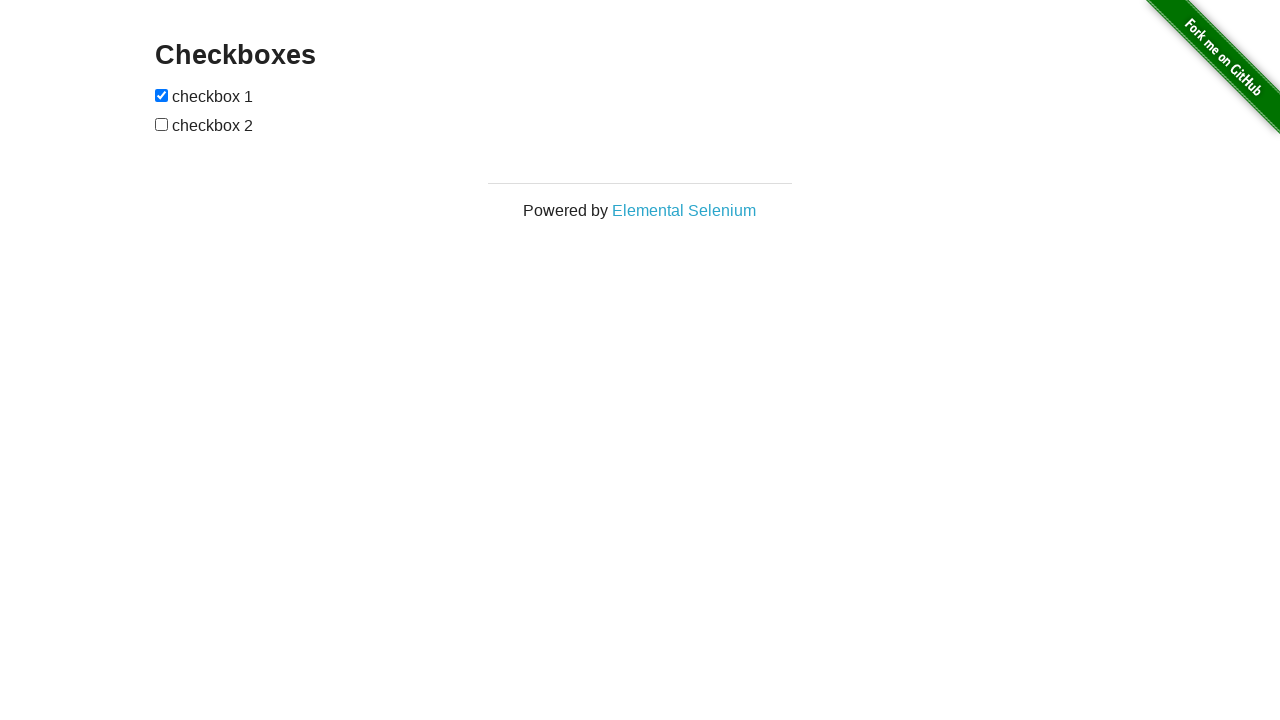

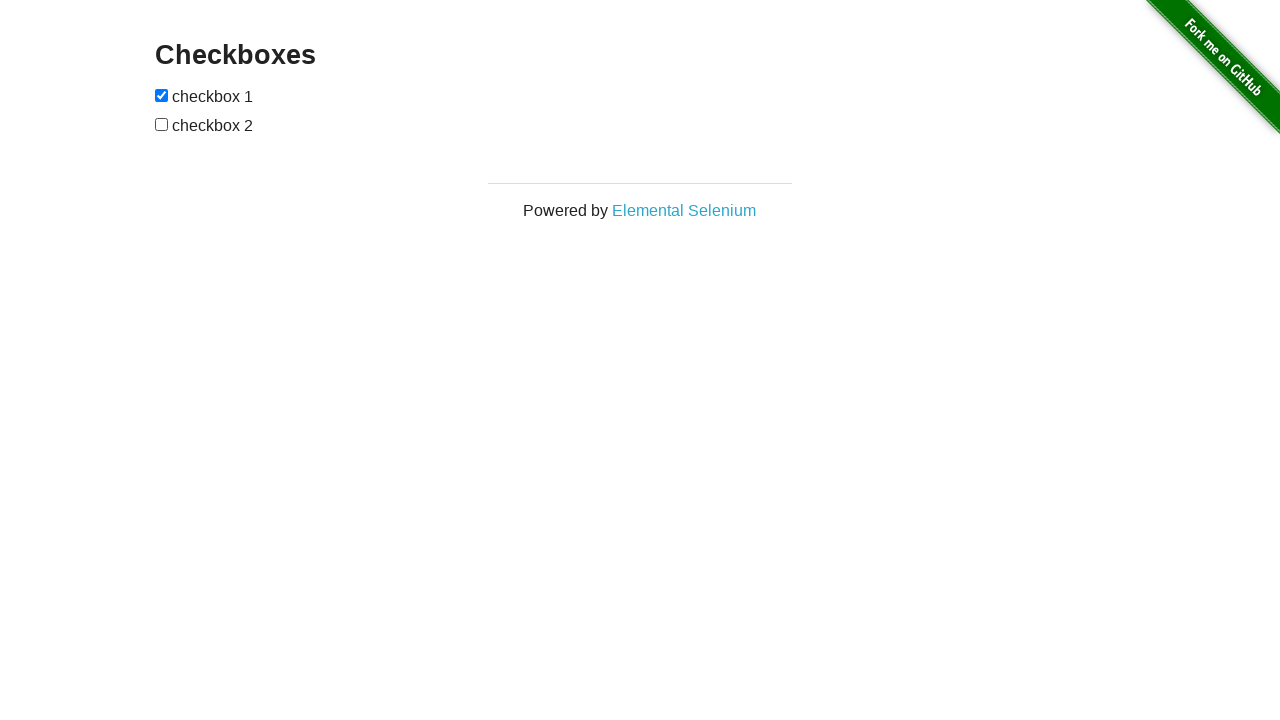